Tests the forgot password link redirection functionality on the login page

Starting URL: https://opensource-demo.orangehrmlive.com/web/index.php/auth/login

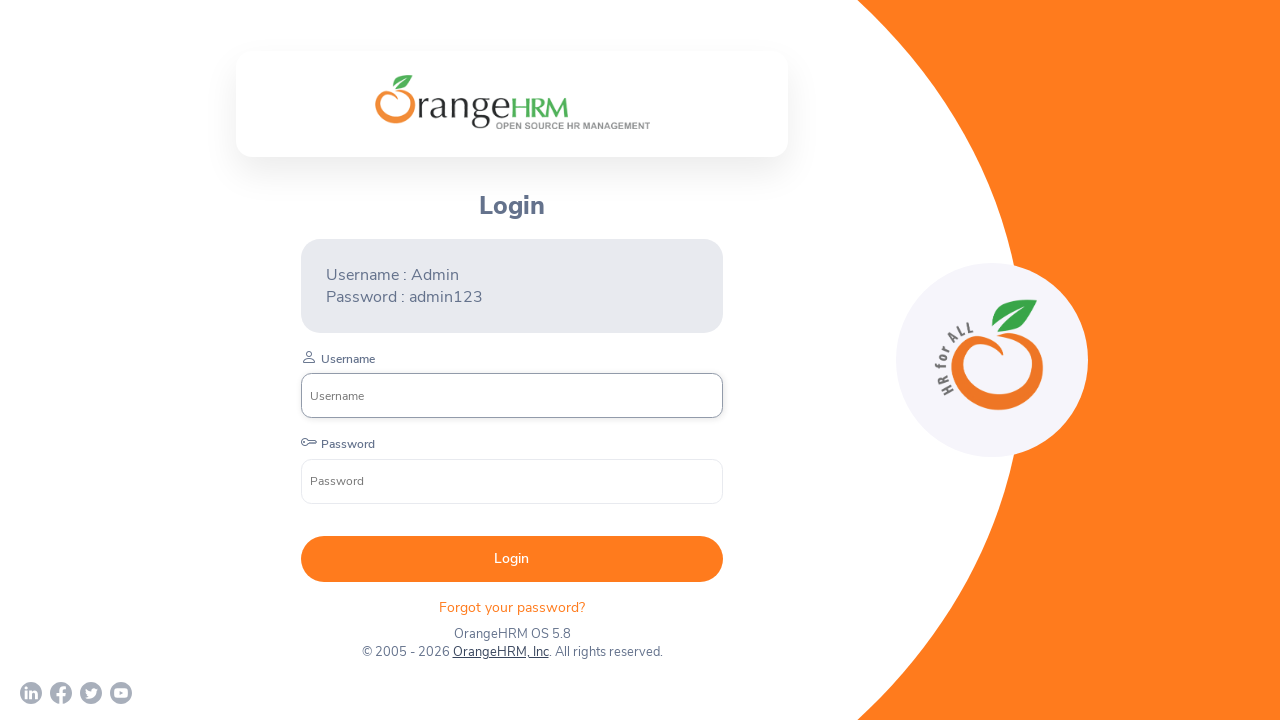

Waited for forgot password link to be visible
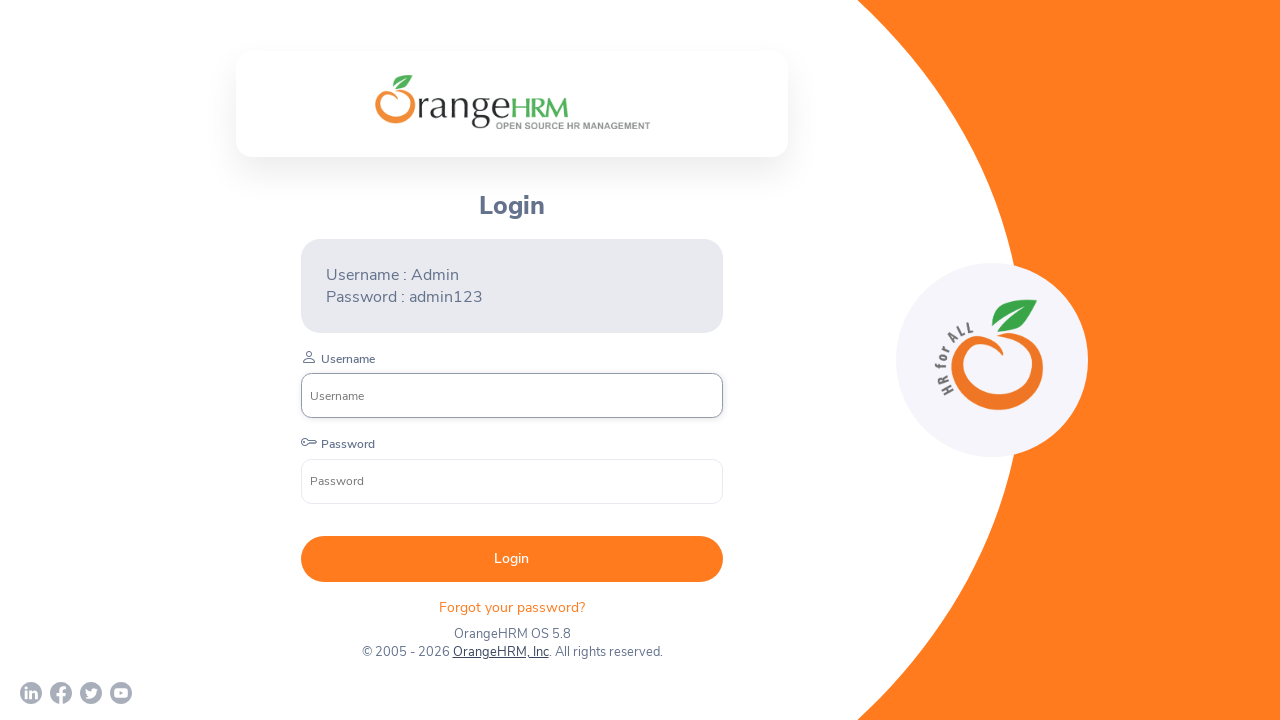

Clicked forgot password link at (512, 607) on //div[@class="orangehrm-login-forgot"]//p
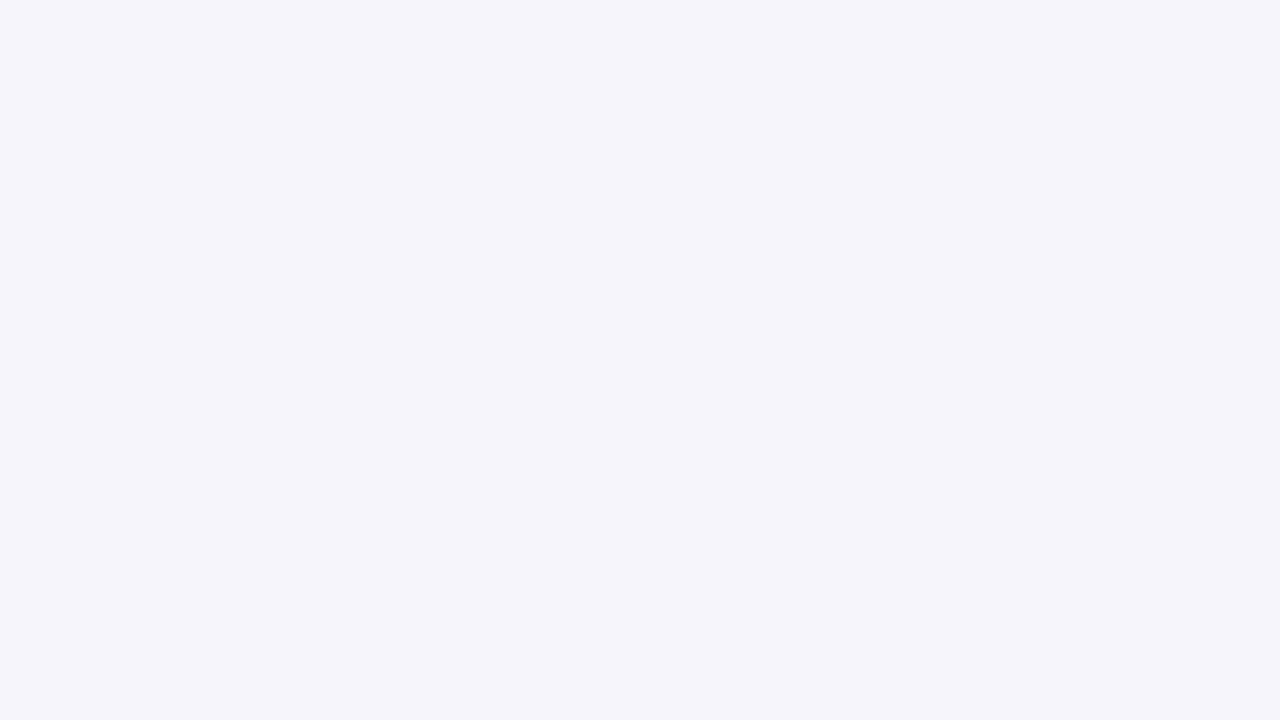

Navigated to password reset page
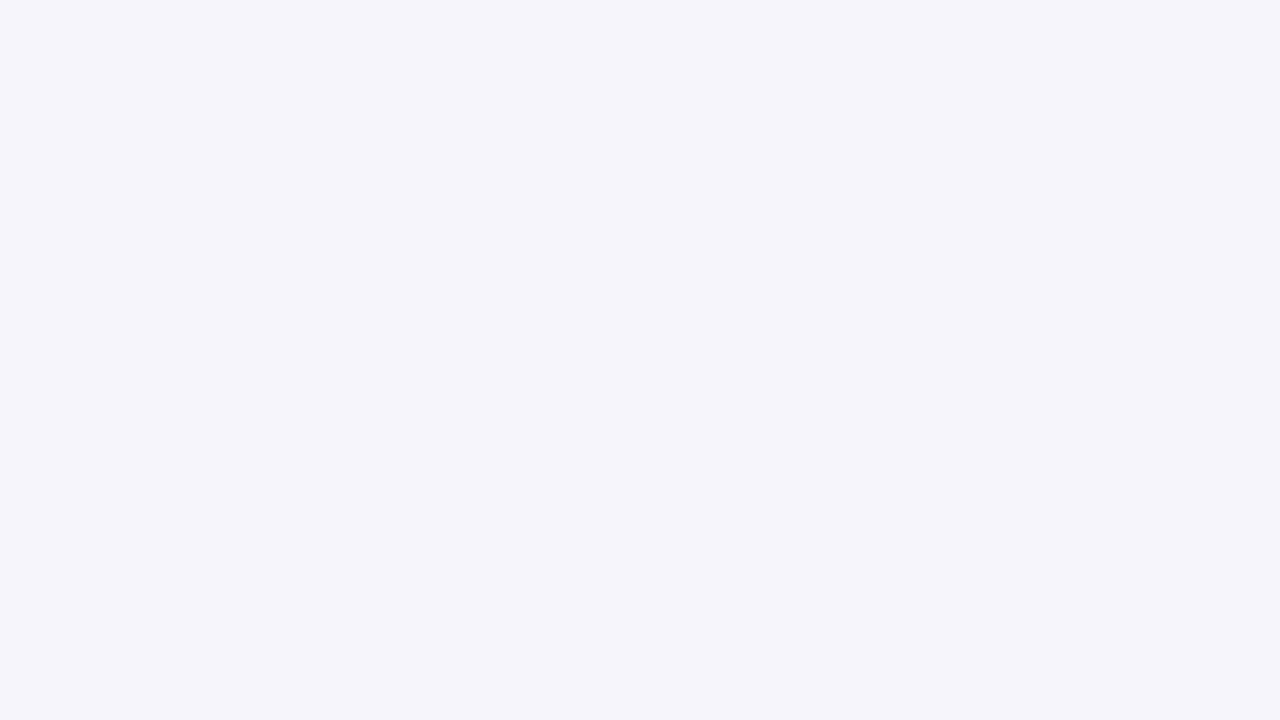

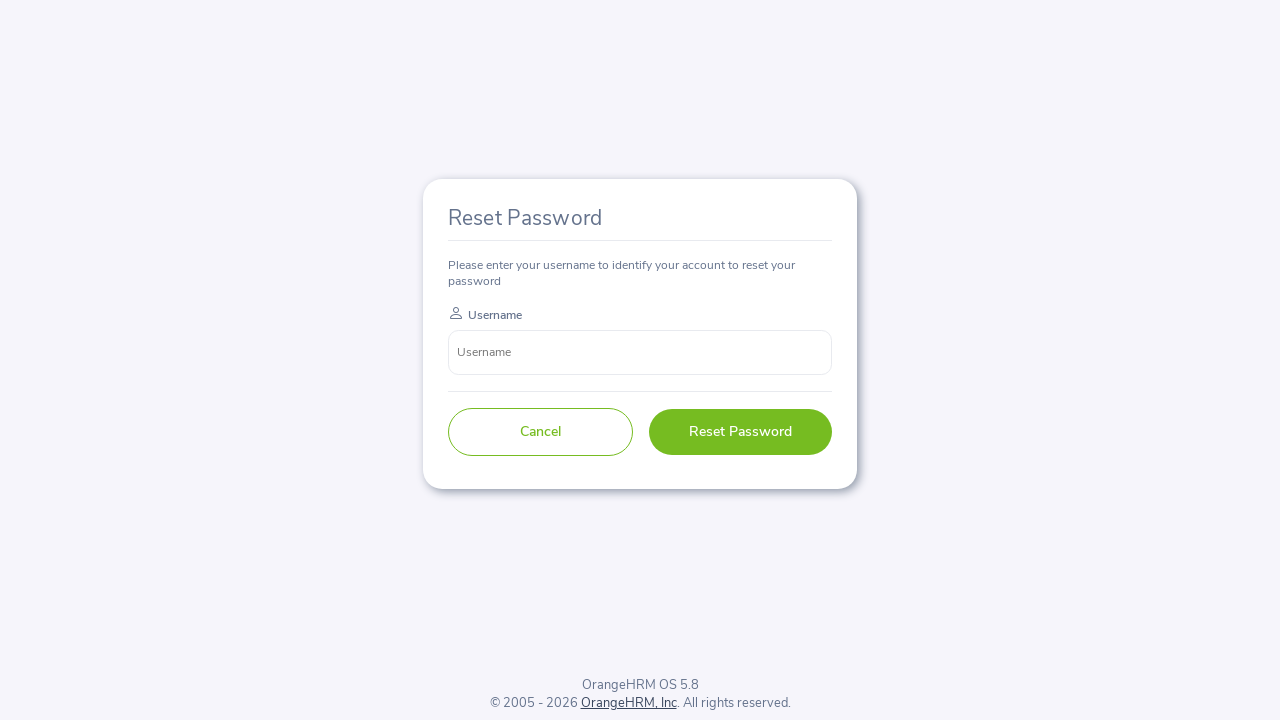